Tests selecting a dropdown option by value attribute on a dropdown practice page

Starting URL: https://letcode.in/dropdowns

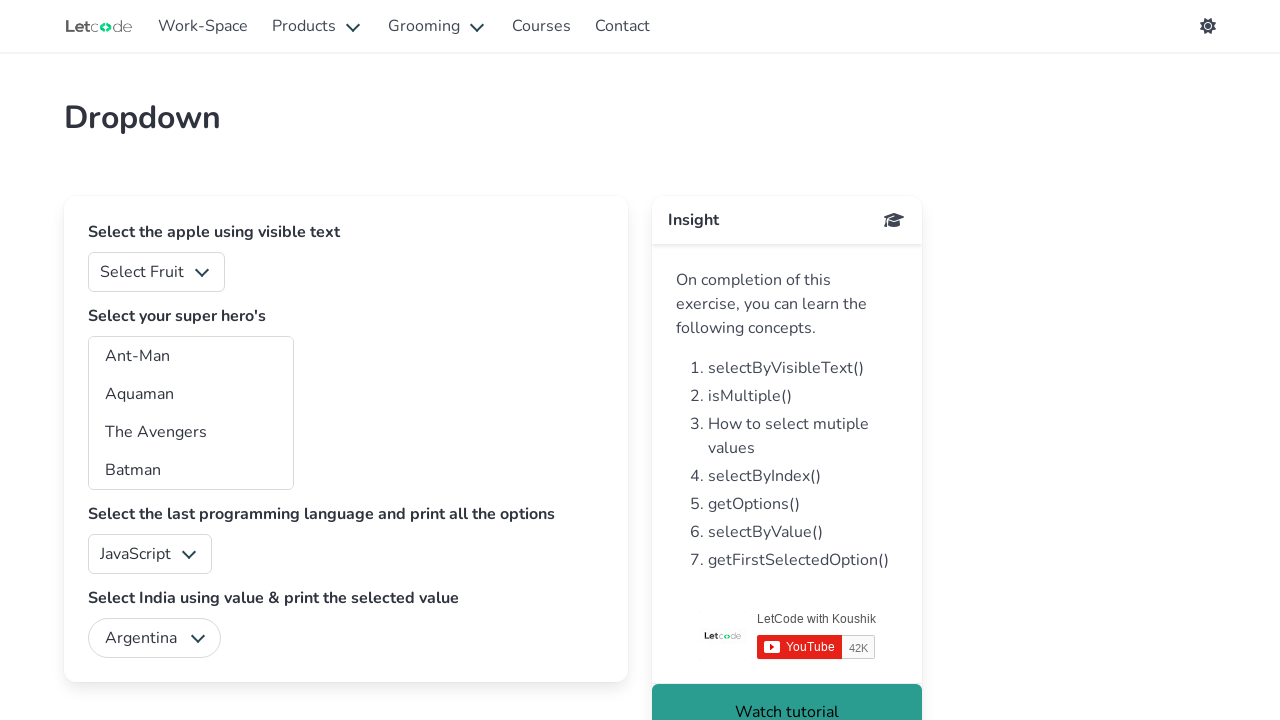

Waited for fruits dropdown to be visible
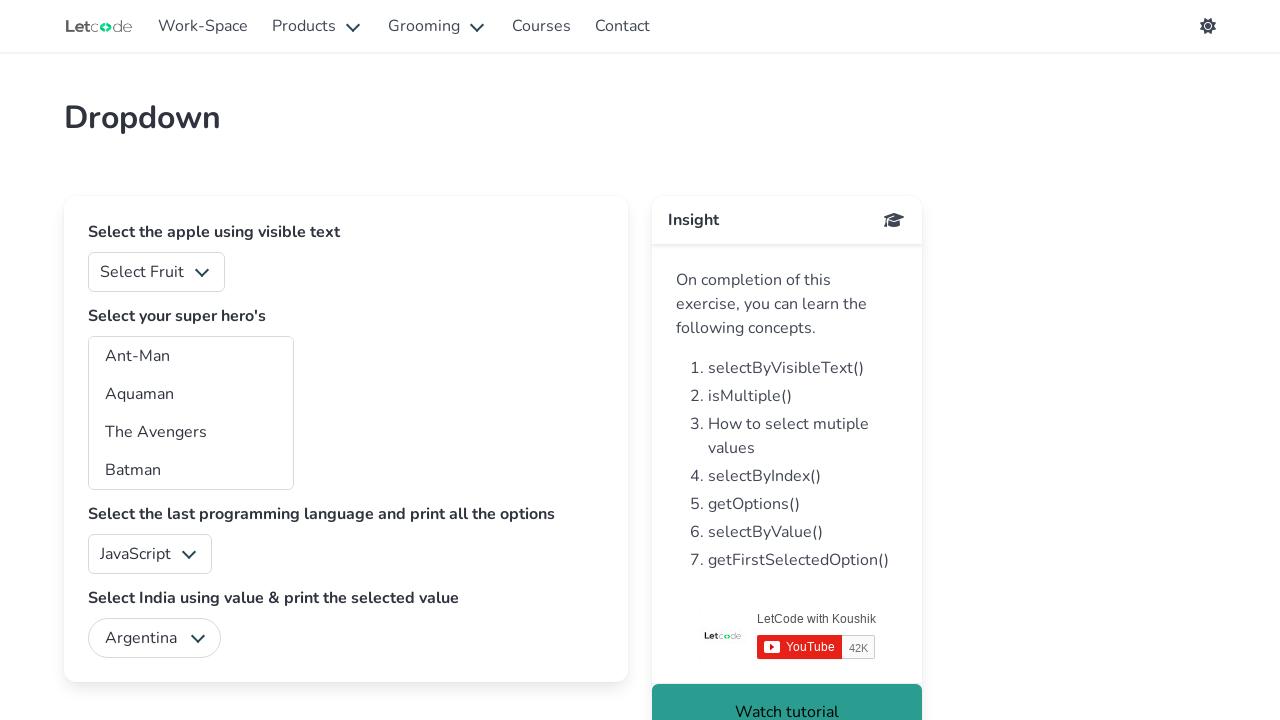

Selected dropdown option with value '1' from fruits dropdown on #fruits
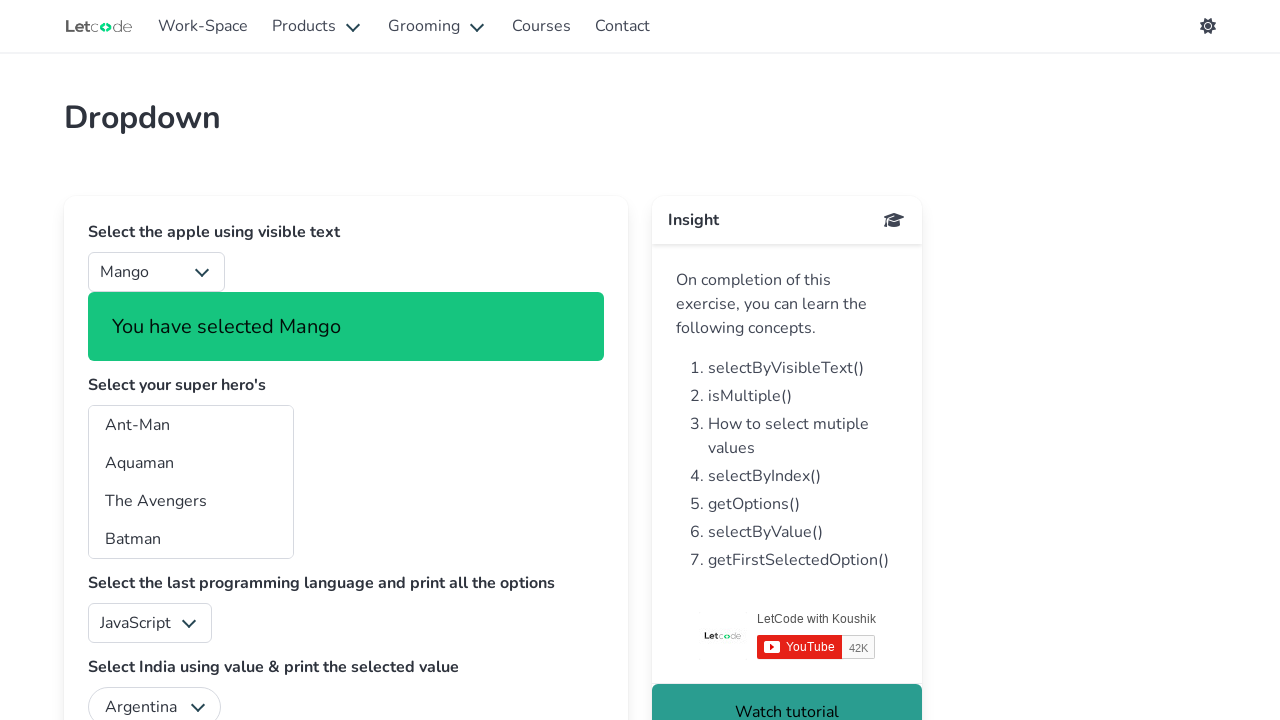

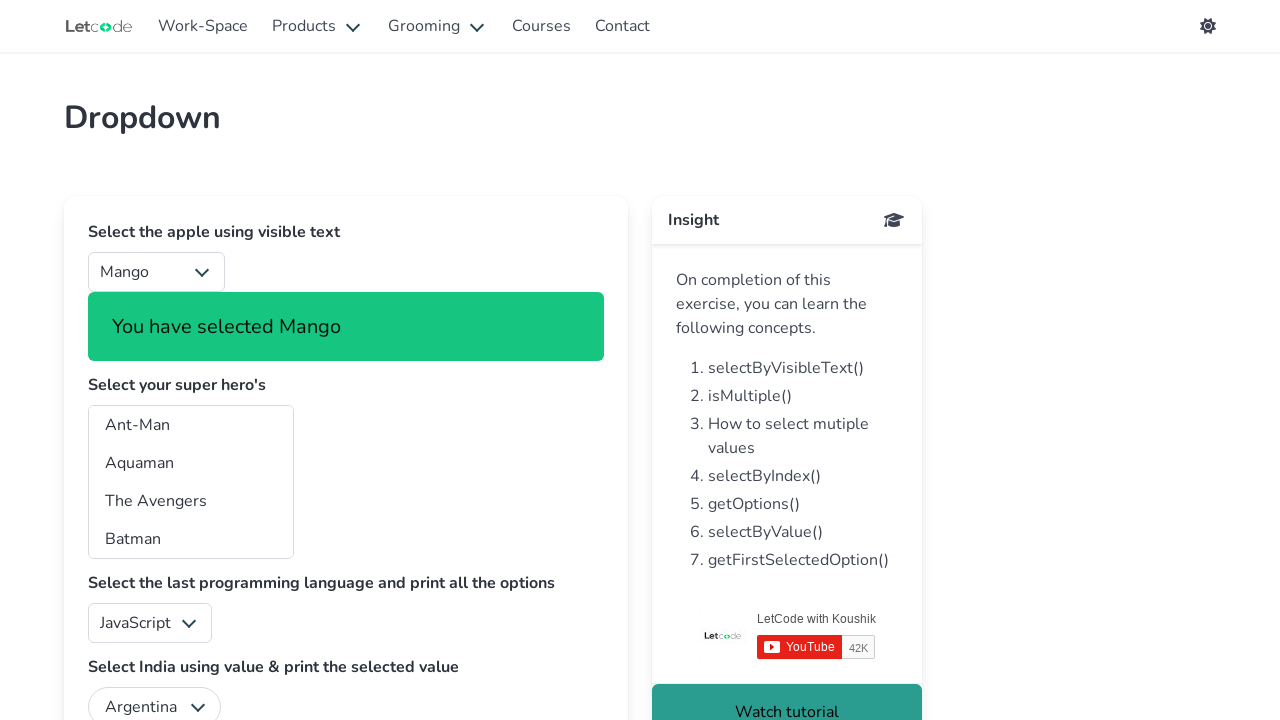